Tests dismissing a JavaScript confirm dialog by clicking a button that triggers a confirm alert, dismissing it, and verifying the cancel result message.

Starting URL: https://automationfc.github.io/basic-form/index.html

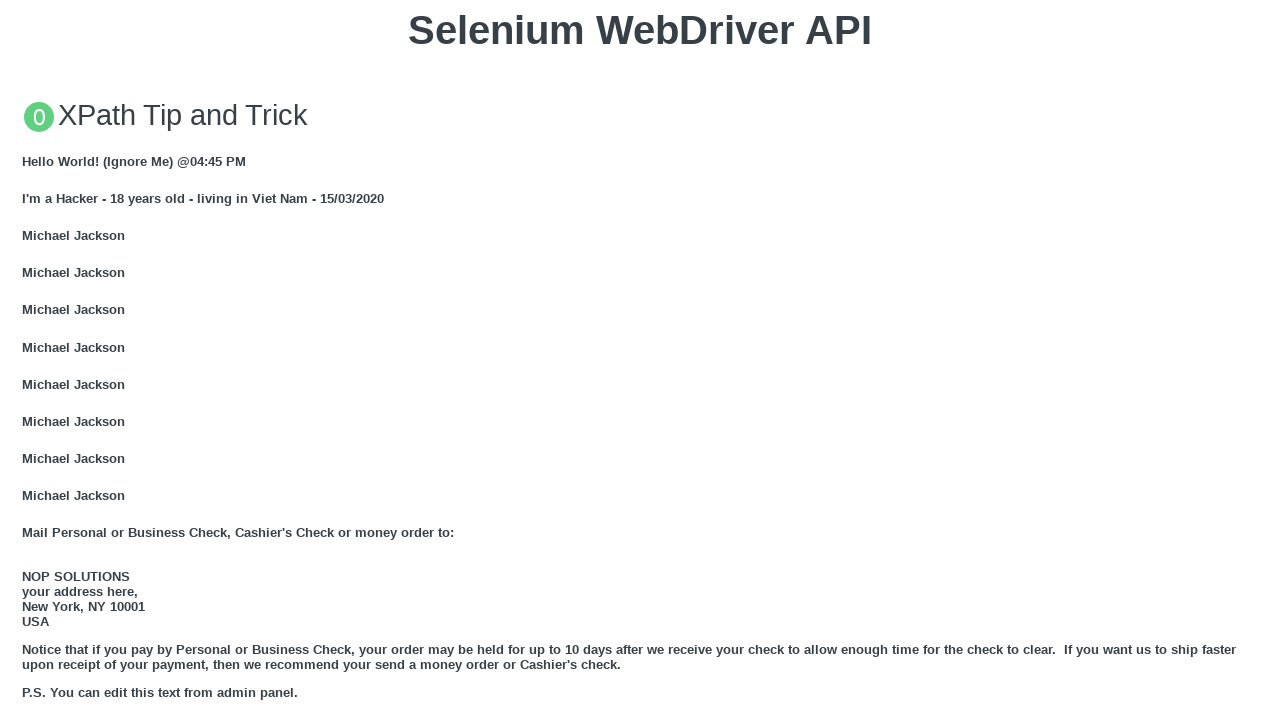

Set up dialog handler to dismiss confirm alerts
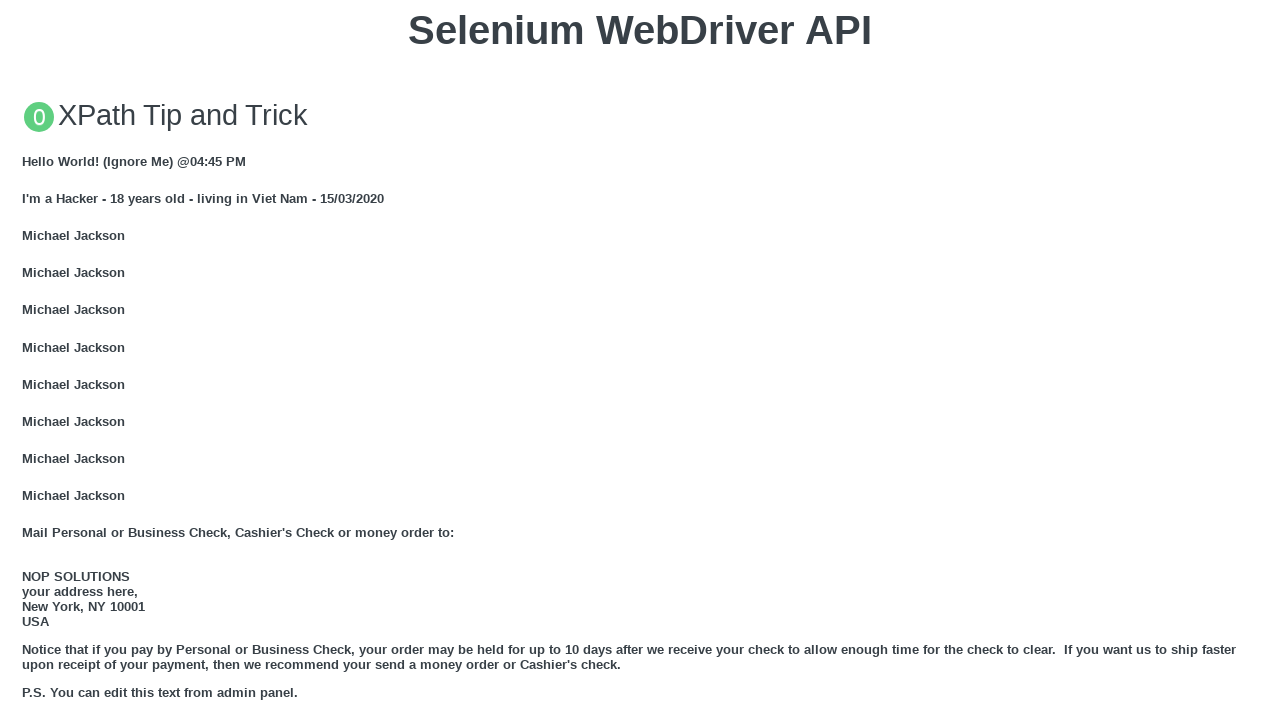

Clicked button to trigger JS Confirm dialog at (640, 360) on xpath=//button[text()='Click for JS Confirm']
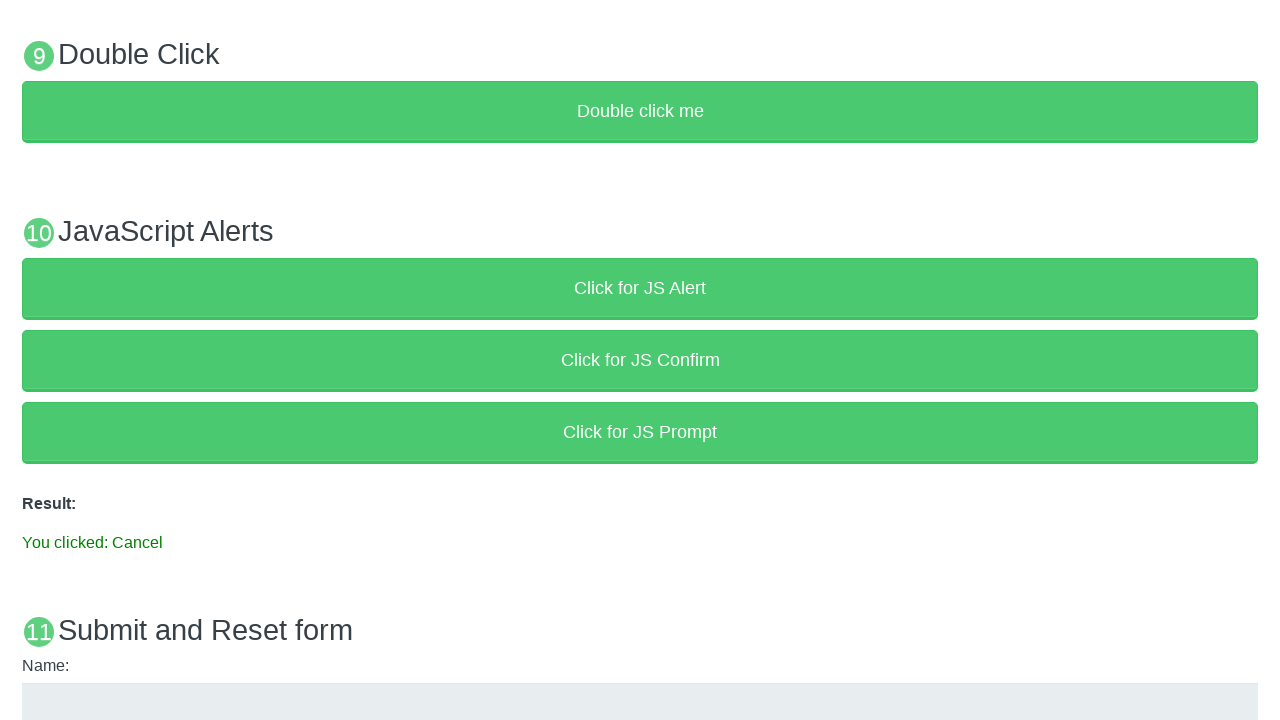

Waited for result message to appear
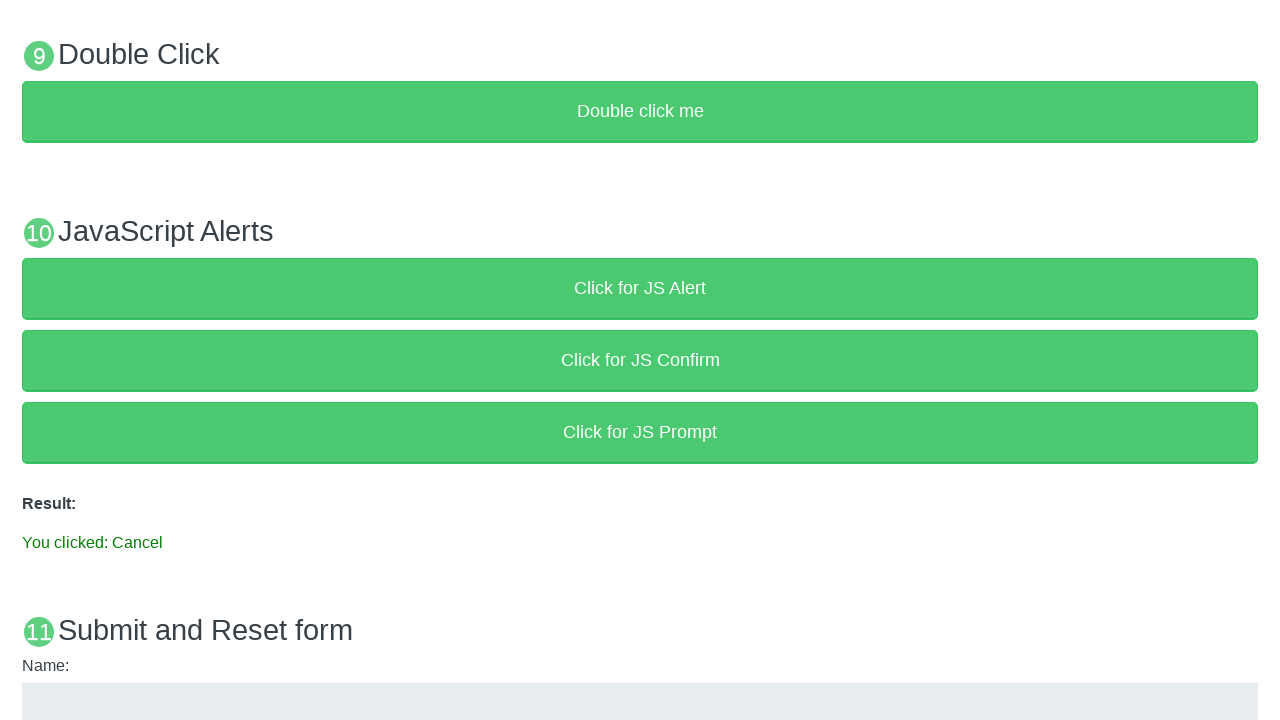

Verified result message shows 'You clicked: Cancel'
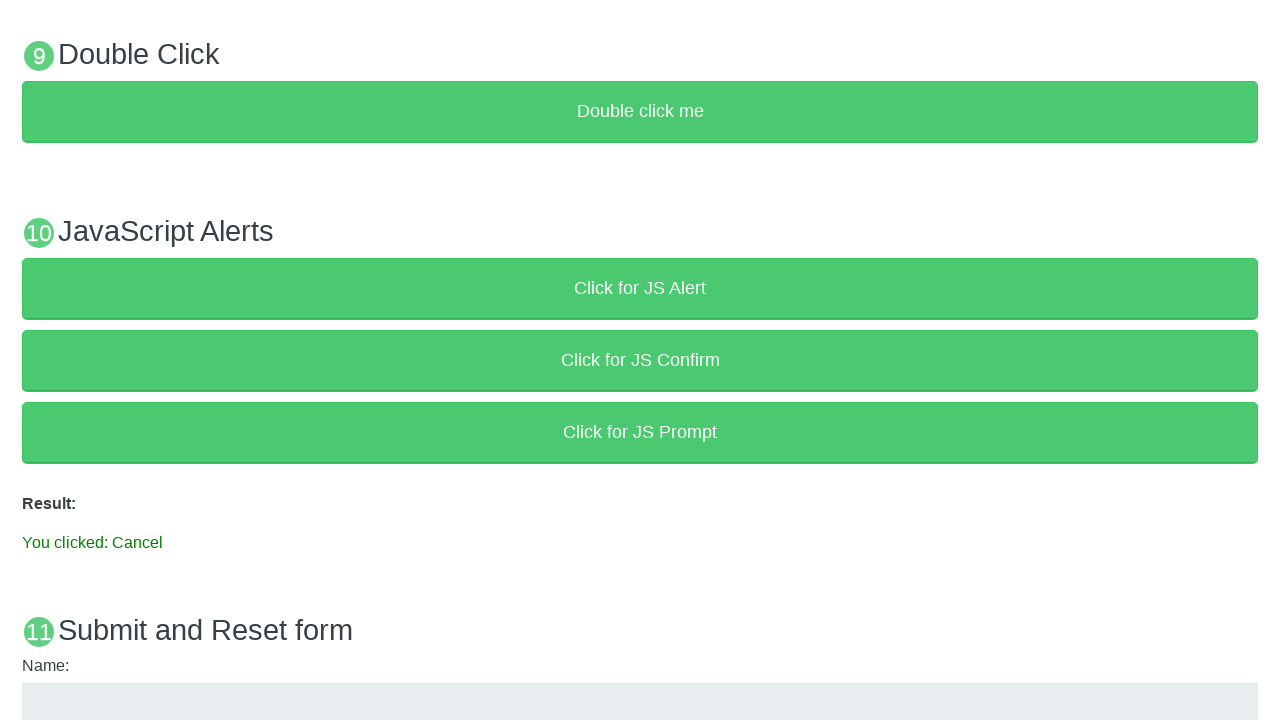

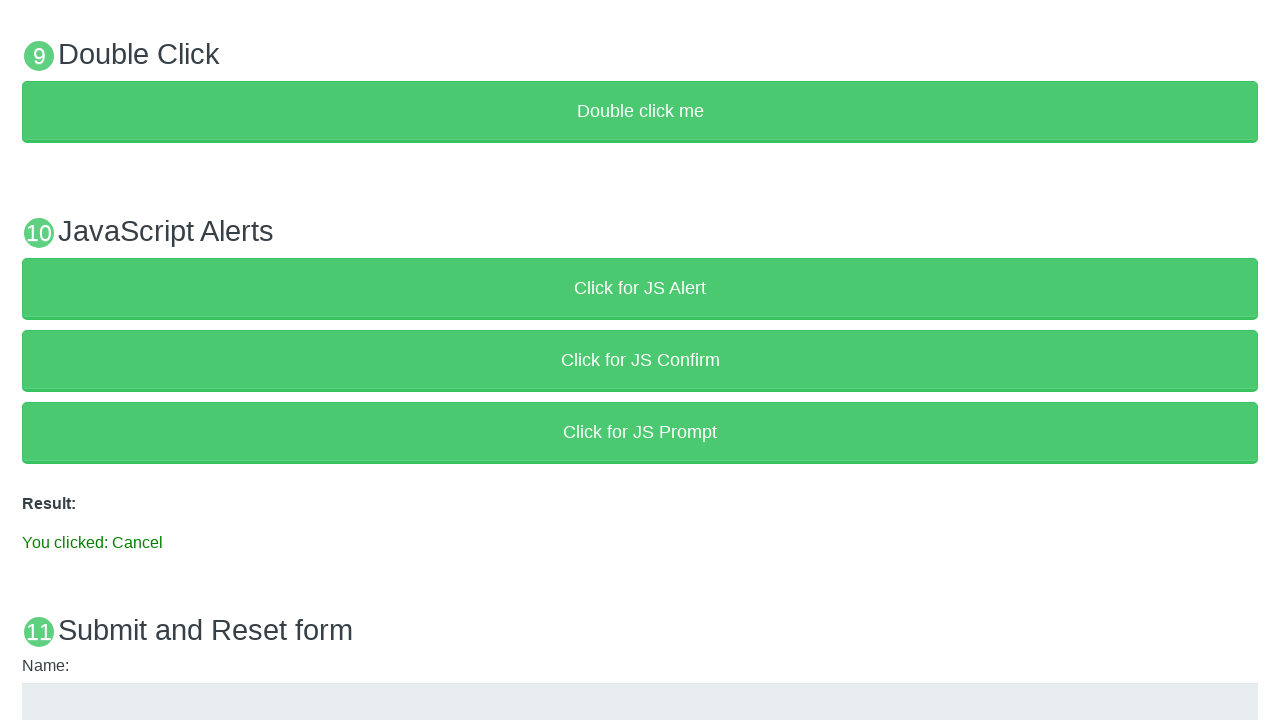